Tests the chemical equation balancing tool by entering an unbalanced equation and submitting the form to get the balanced result.

Starting URL: https://www.periodni.com/balancing_chemical_equations.php

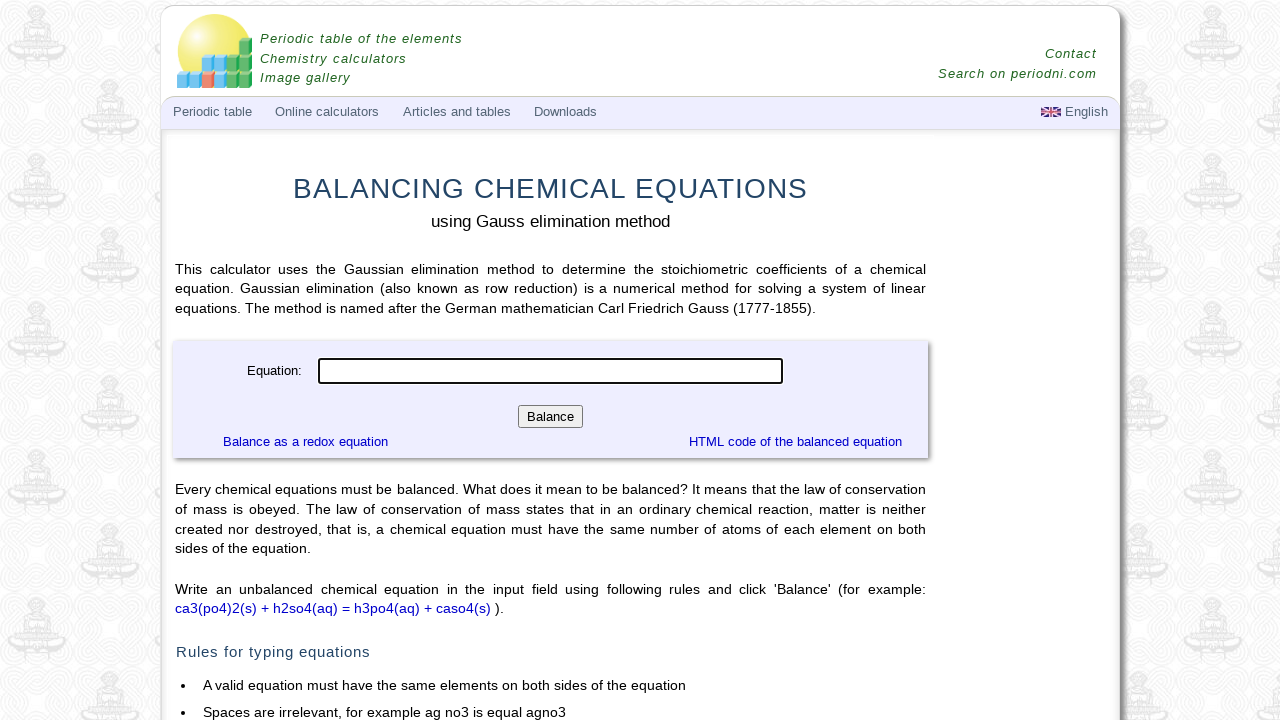

Filled equation input field with unbalanced equation 'H2 + O2 = H2O' on input[name='equation']
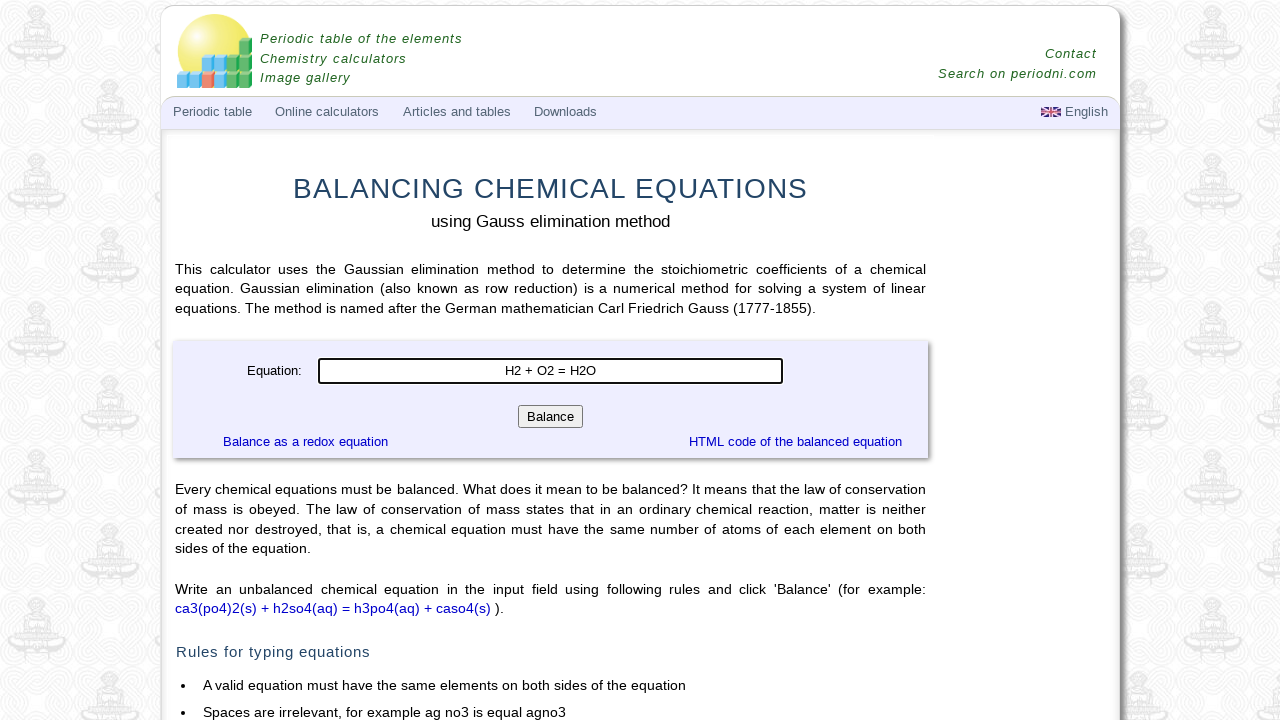

Clicked submit button to balance the equation at (550, 416) on #submit
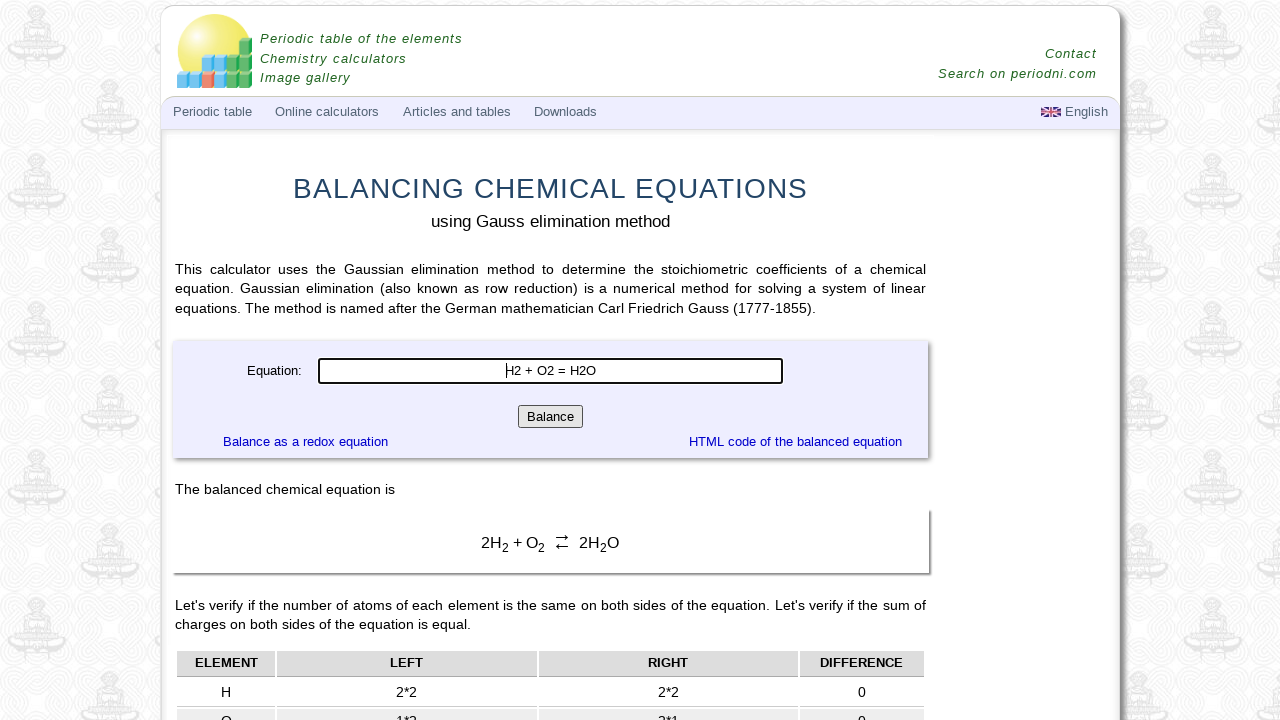

Balanced equation result appeared on the page
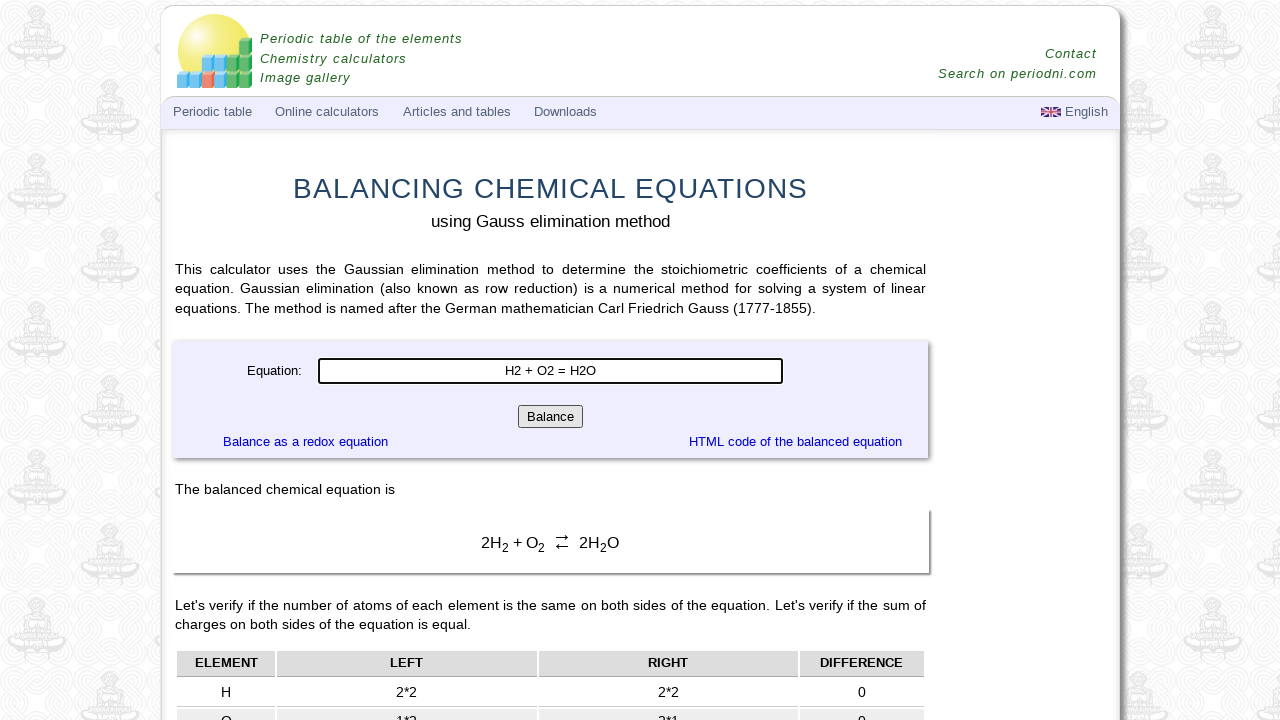

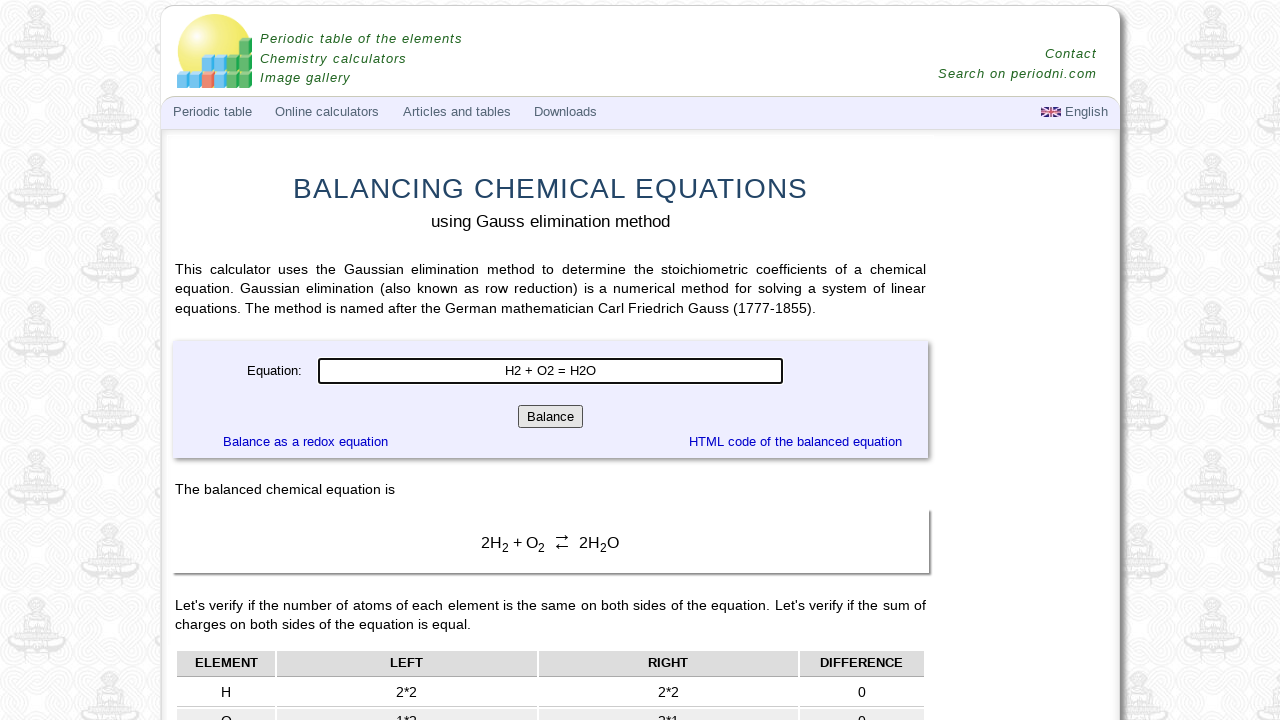